Navigates to SkillFactory website, scrolls down, and clicks on a link that opens in a new window

Starting URL: https://skillfactory.ru/

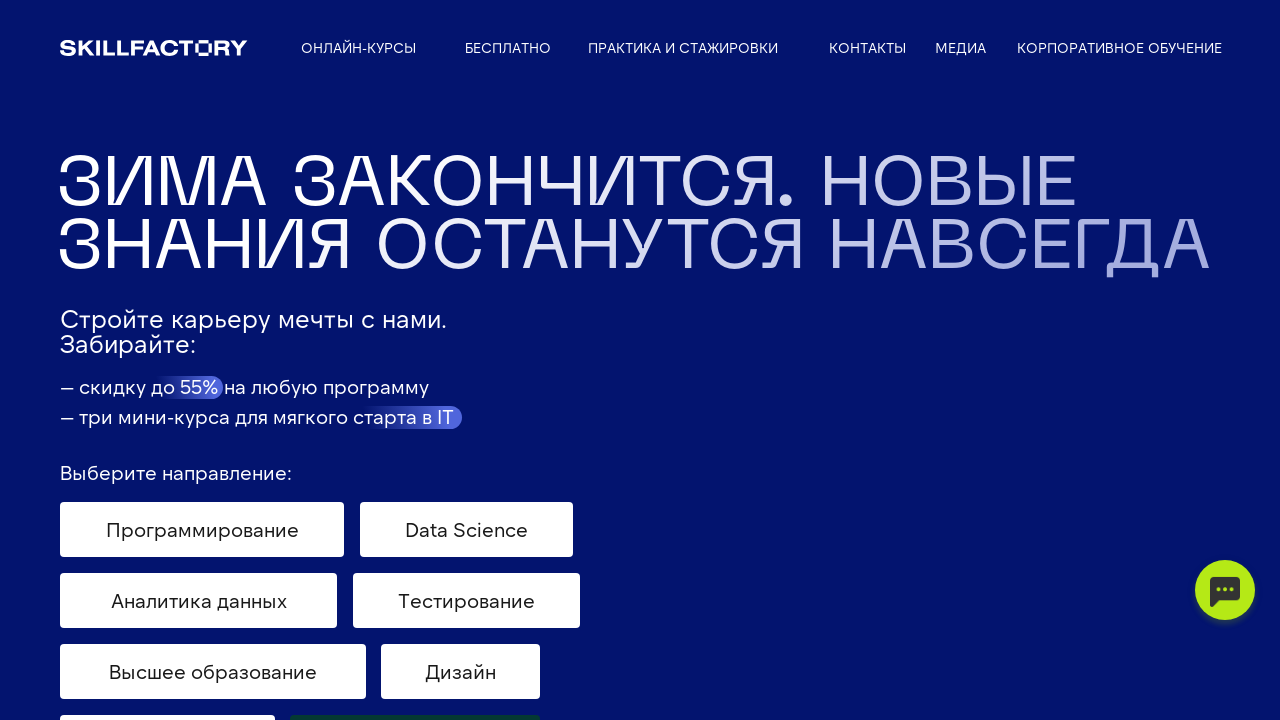

Navigated to SkillFactory website
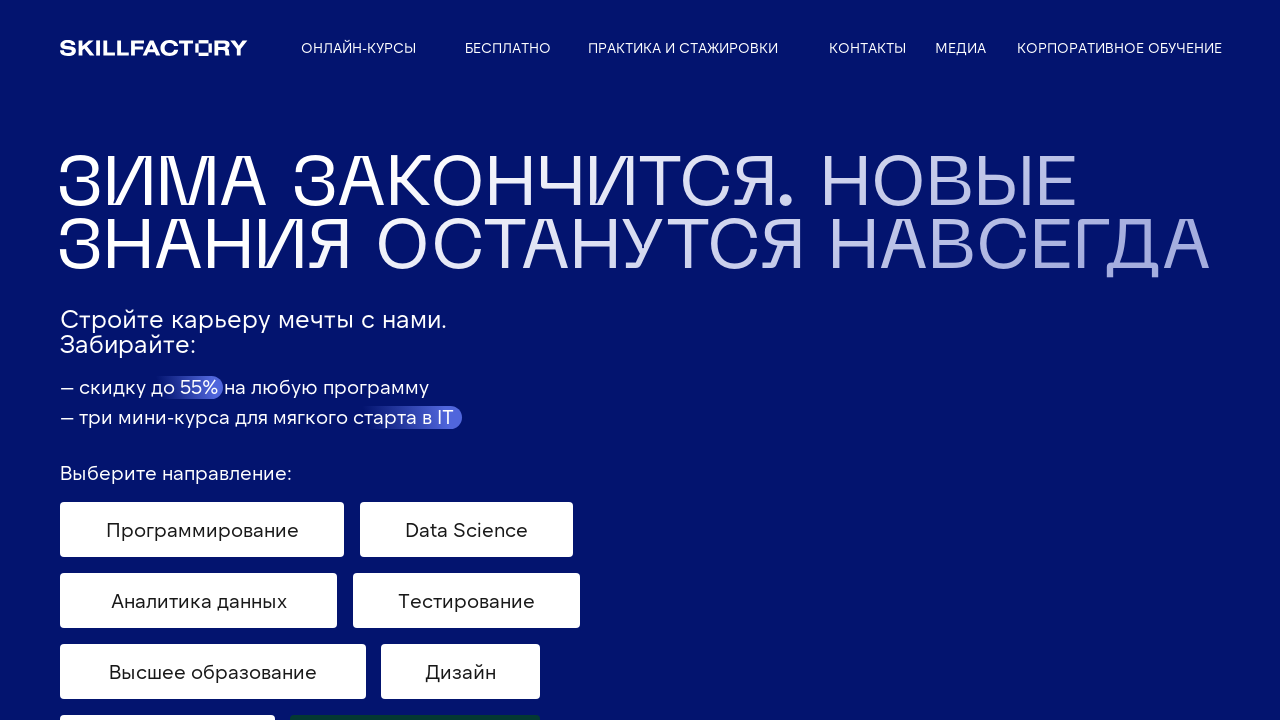

Scrolled down to position 1100px
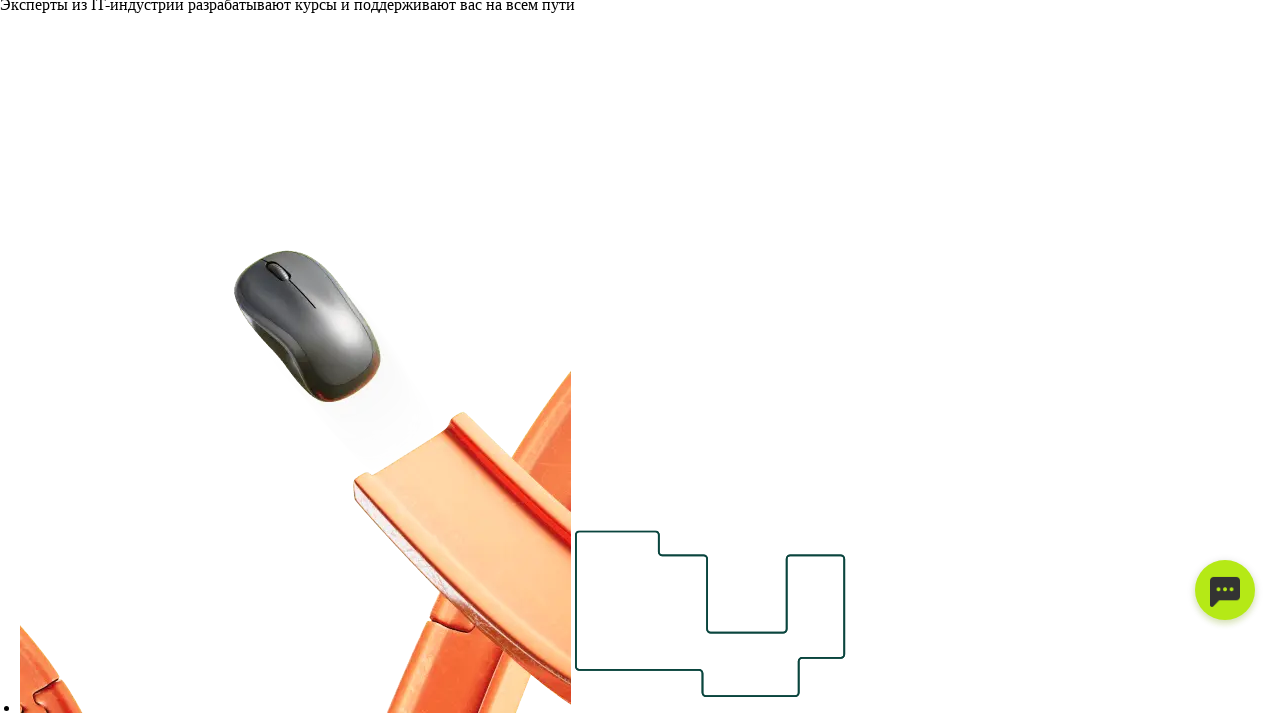

Clicked on 'Тестировщик-автоматизатор' course link at (412, 360) on text=на курсе «Тестировщик-автоматизатор»
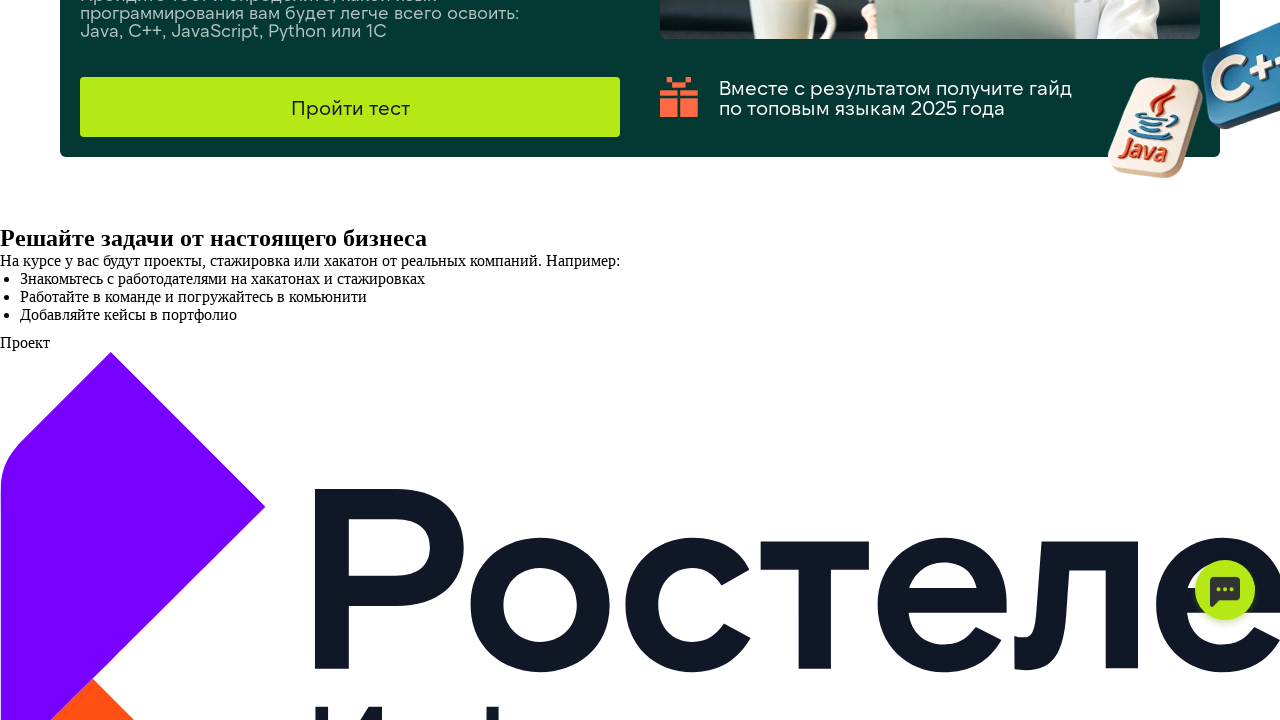

New page loaded successfully
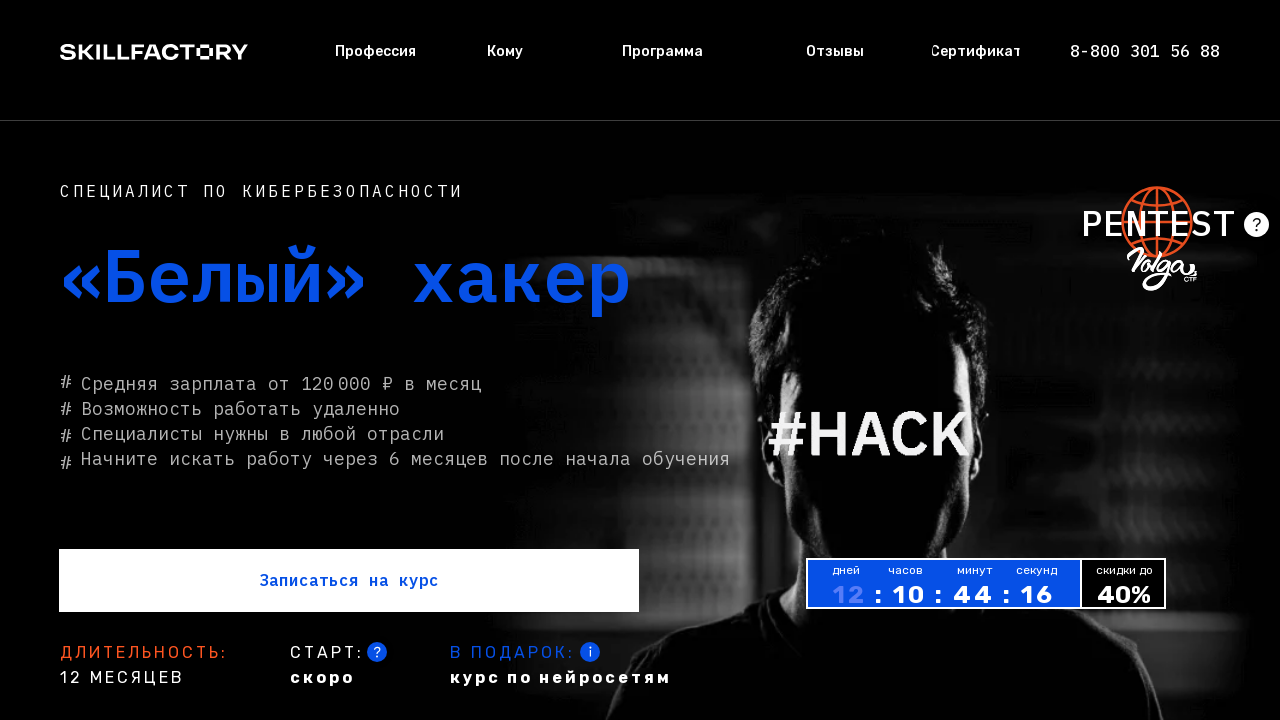

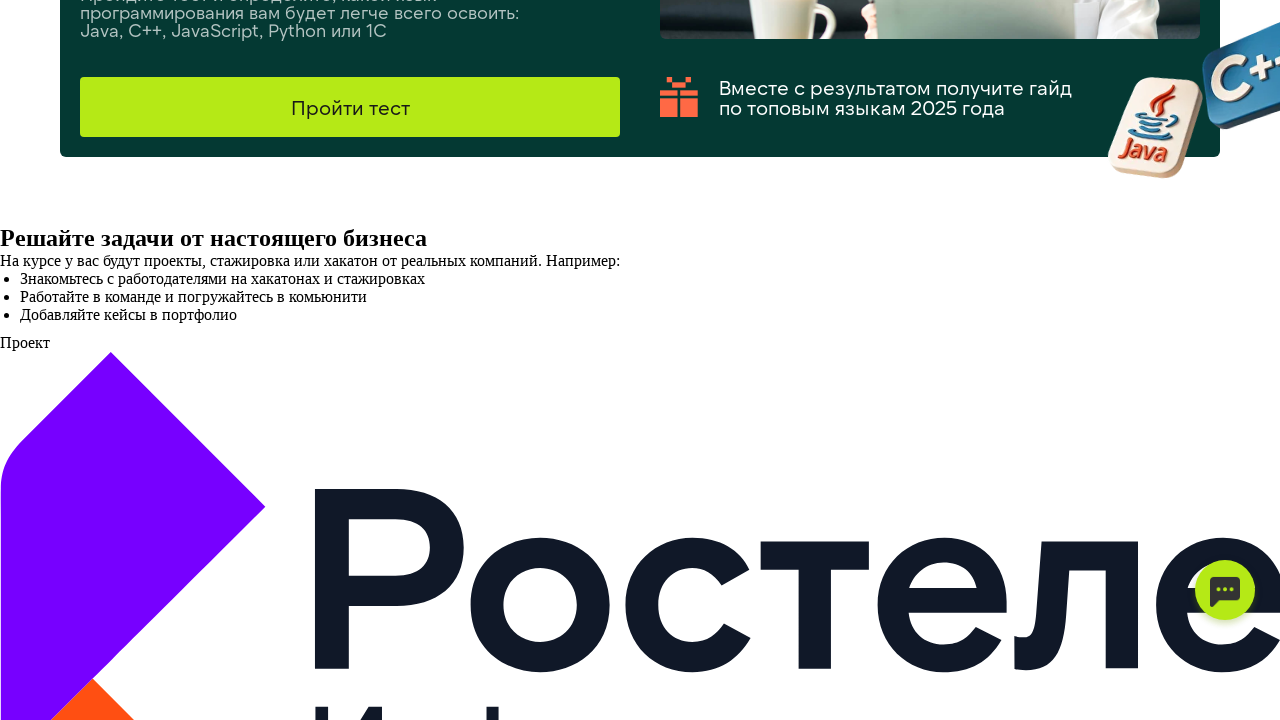